Tests the drag and drop functionality on the DemoQA dragabble page by verifying the page title and dragging an element horizontally by 400 pixels

Starting URL: https://demoqa.com/dragabble

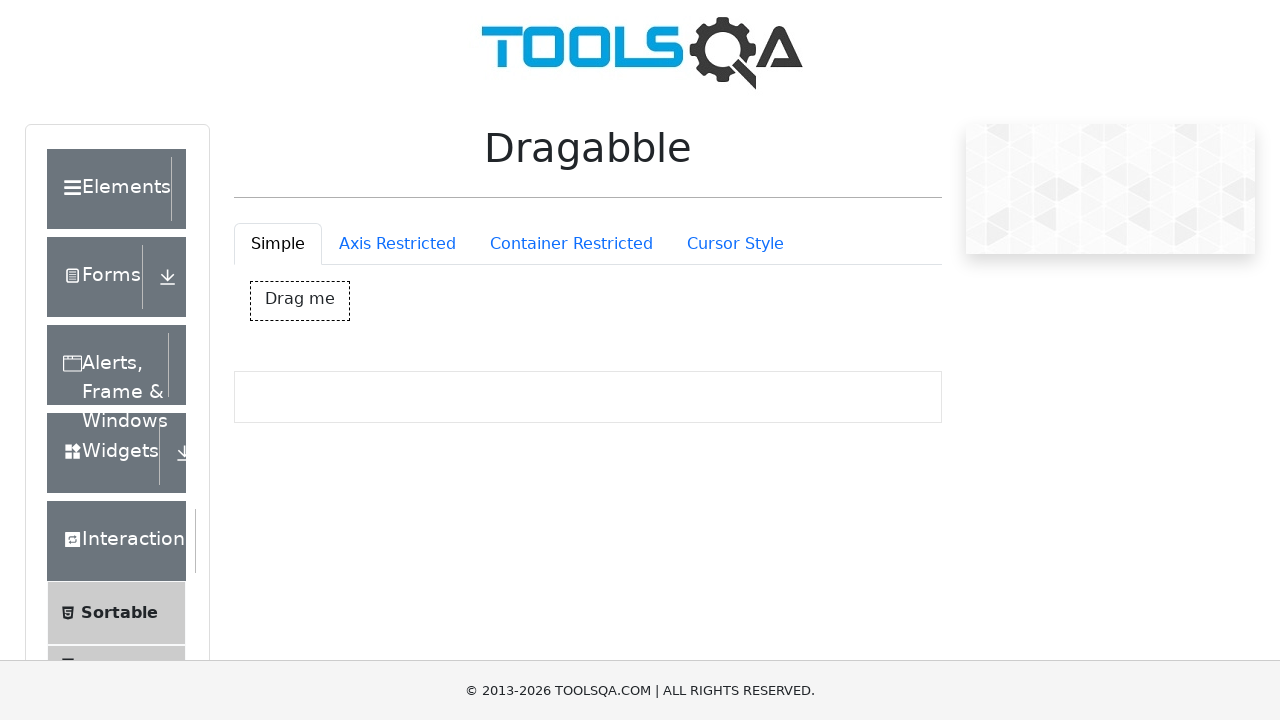

Waited for page heading 'h1.text-center' to load
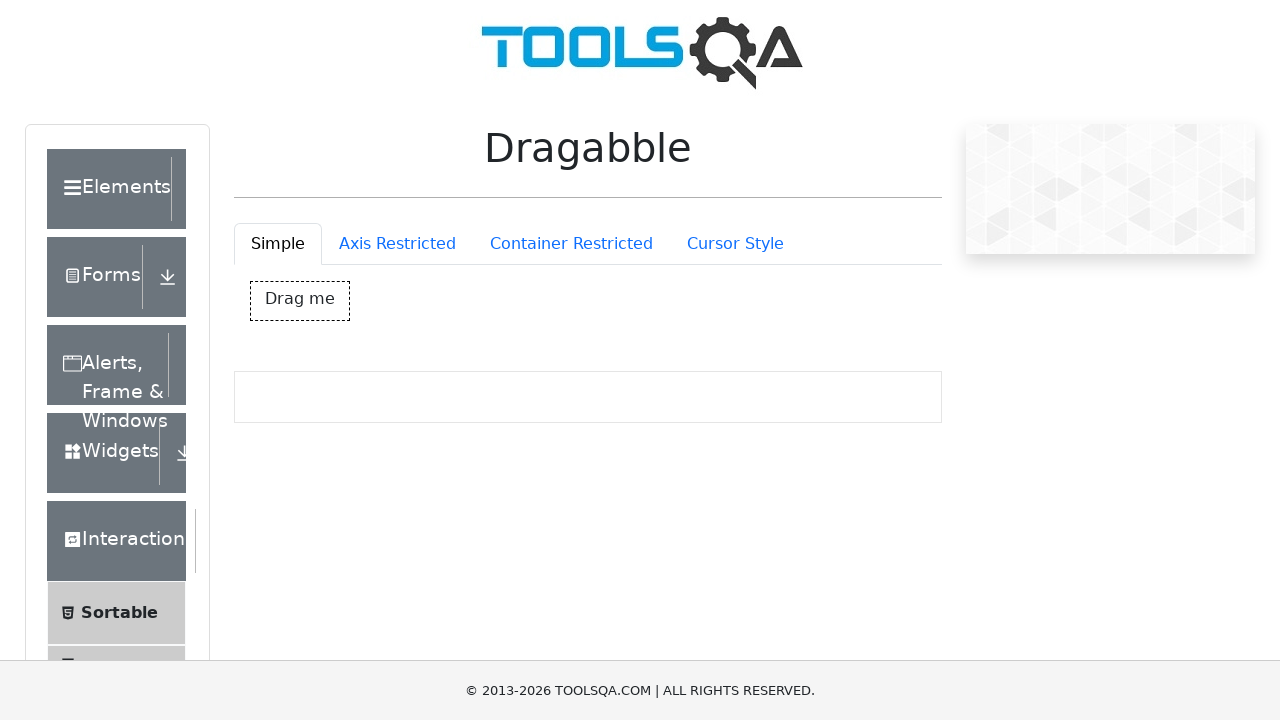

Verified page title is 'Dragabble'
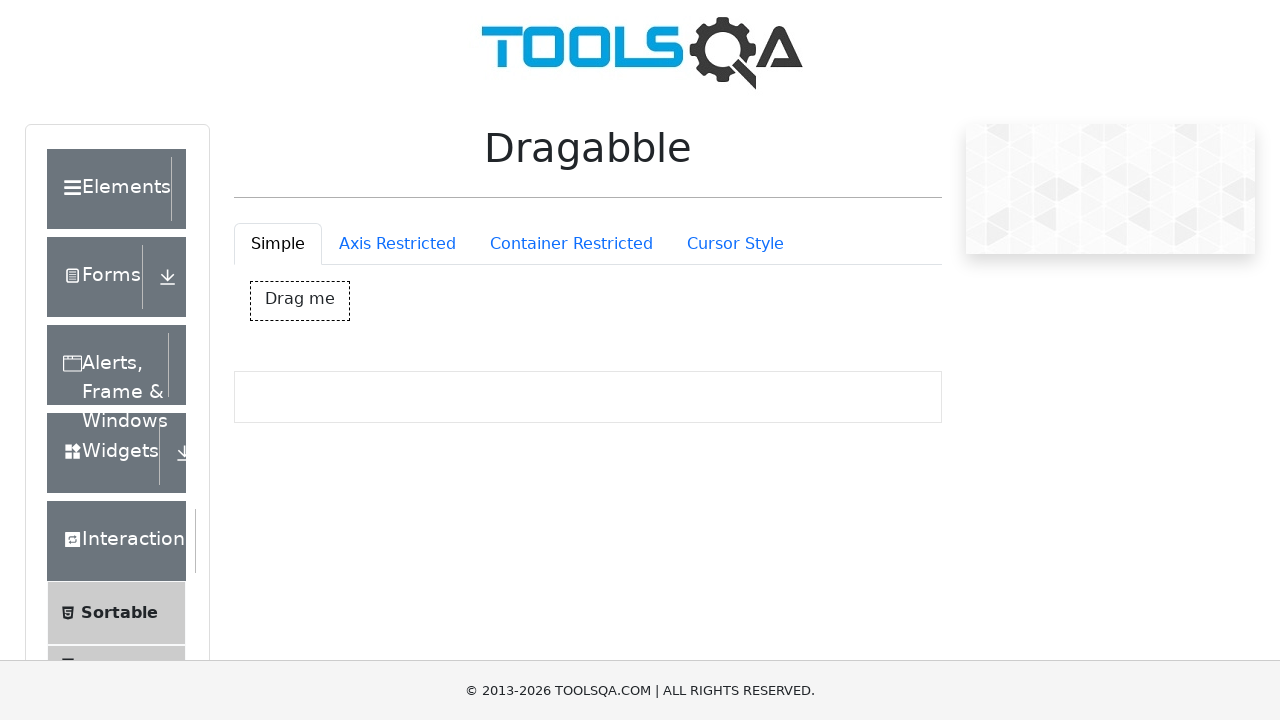

Scrolled drag box element into view
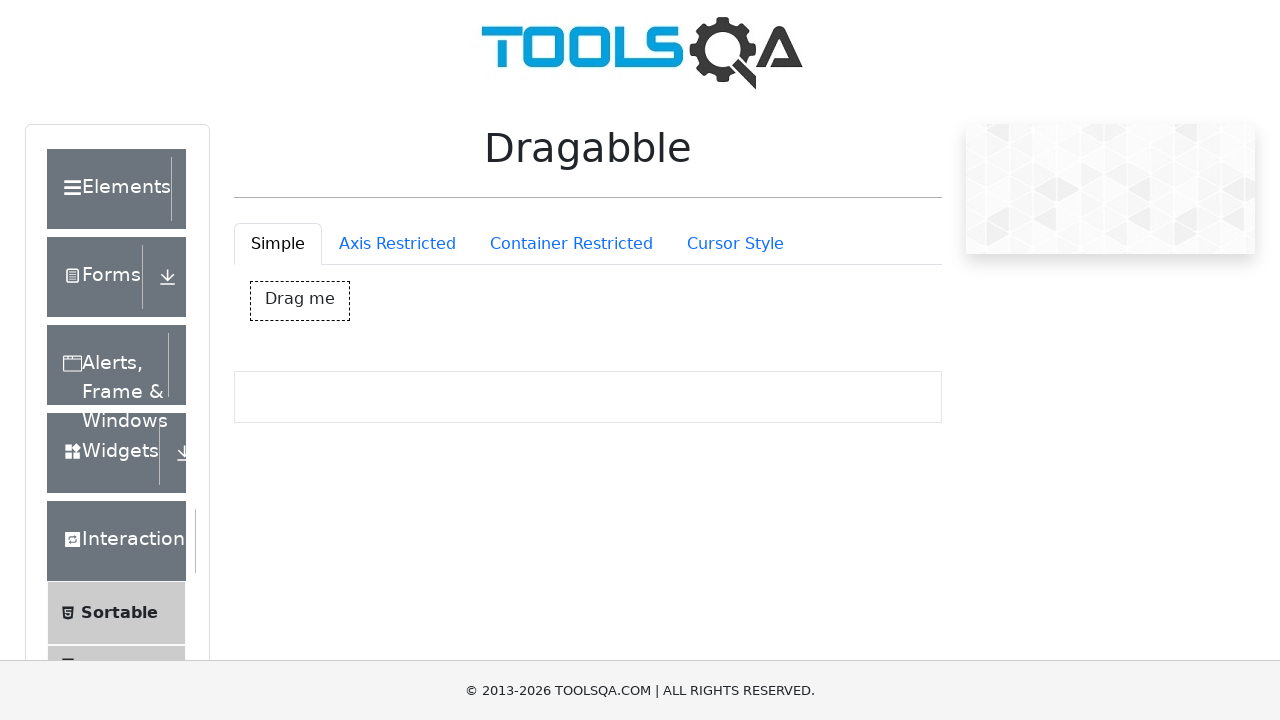

Retrieved bounding box coordinates of drag element
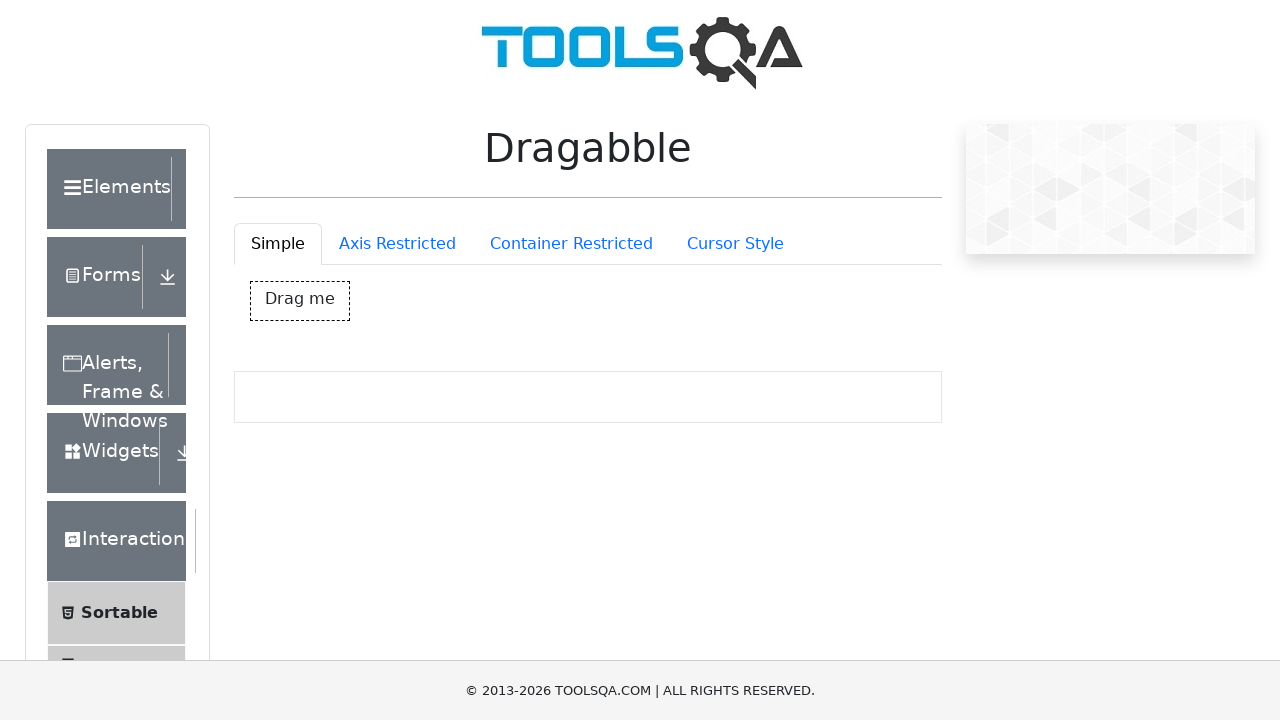

Moved mouse to center of drag element at (300, 301)
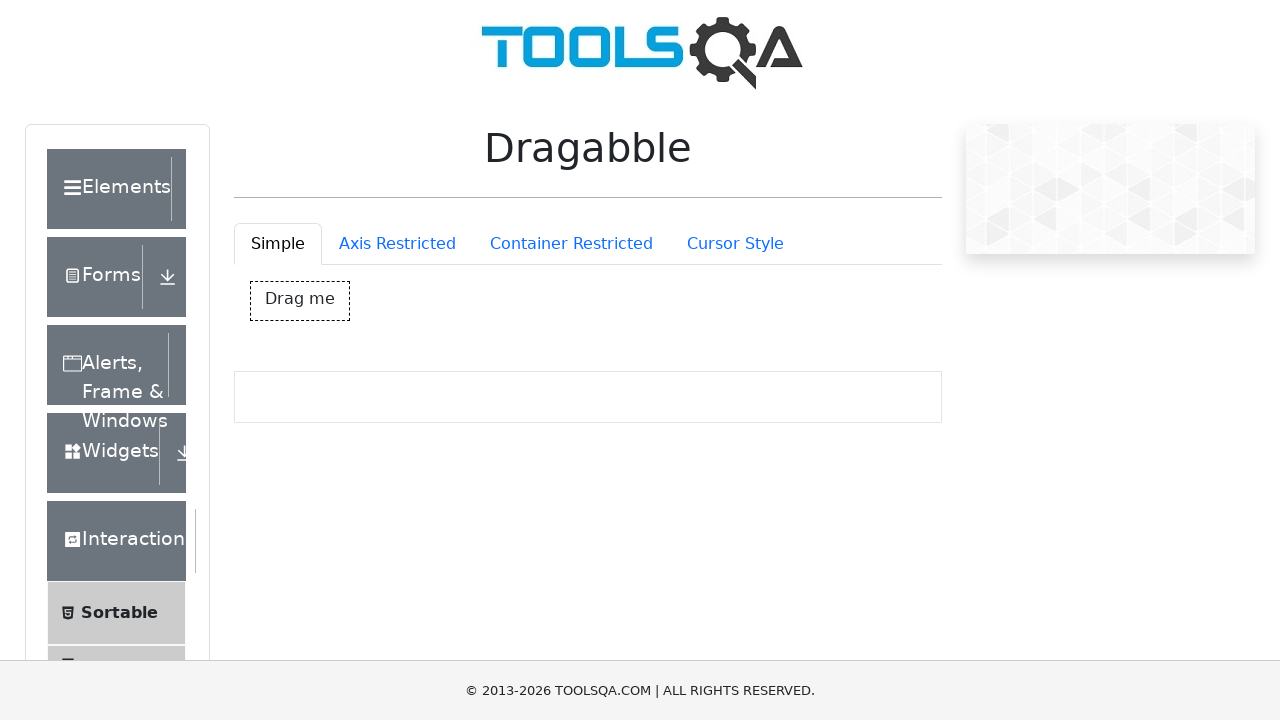

Pressed mouse button down on drag element at (300, 301)
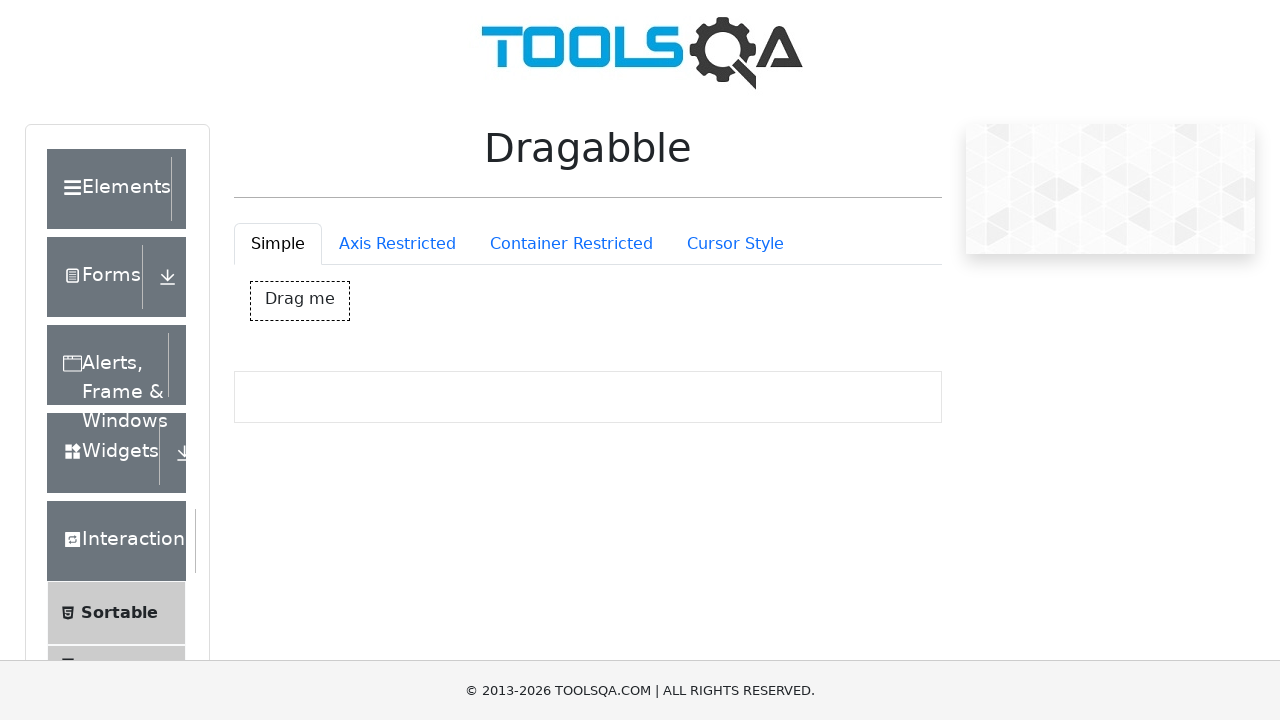

Dragged element 400 pixels horizontally to the right at (700, 301)
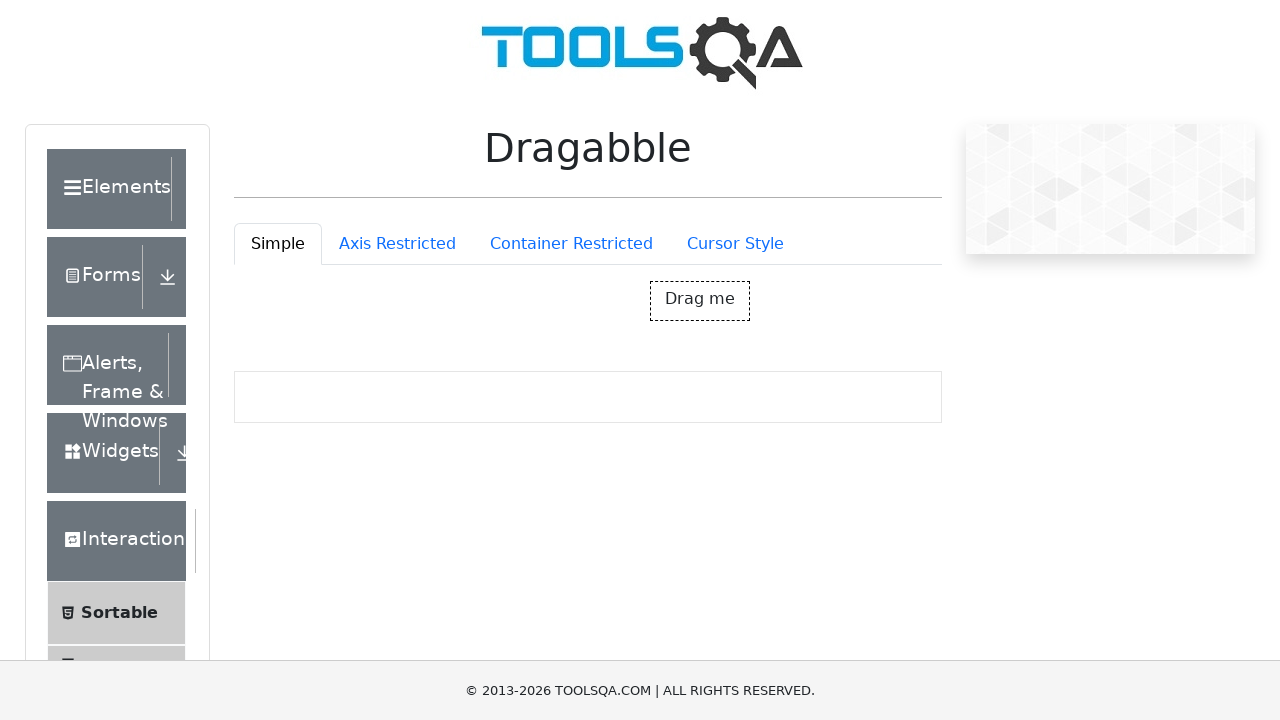

Released mouse button to complete drag operation at (700, 301)
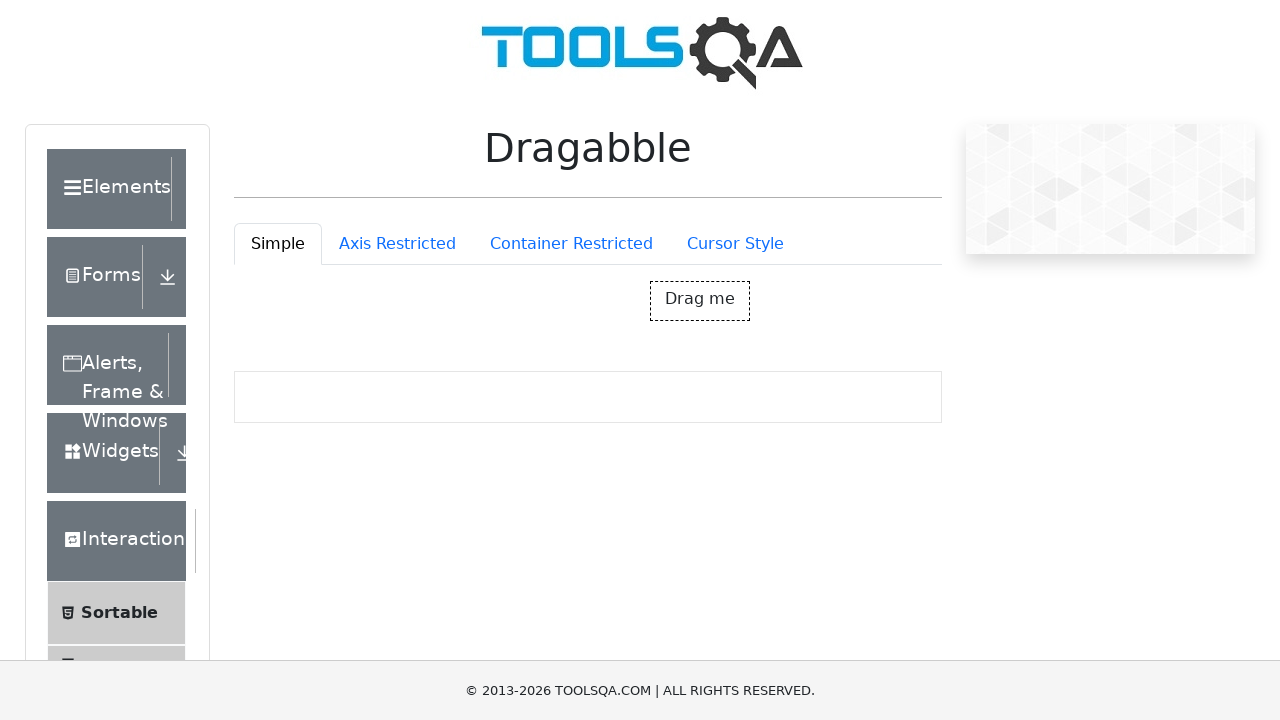

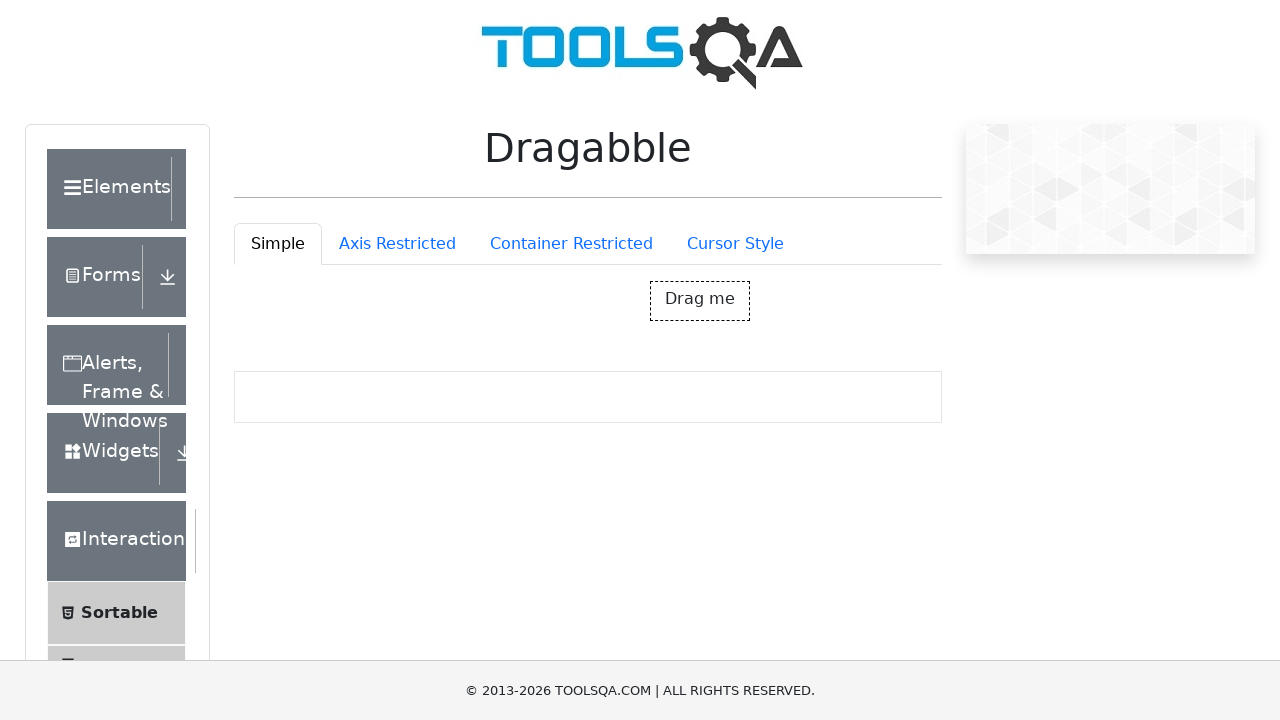